Tests clicking multiple checkbox/radio options on a test page, selecting all options except the second one

Starting URL: https://trytestingthis.netlify.app/

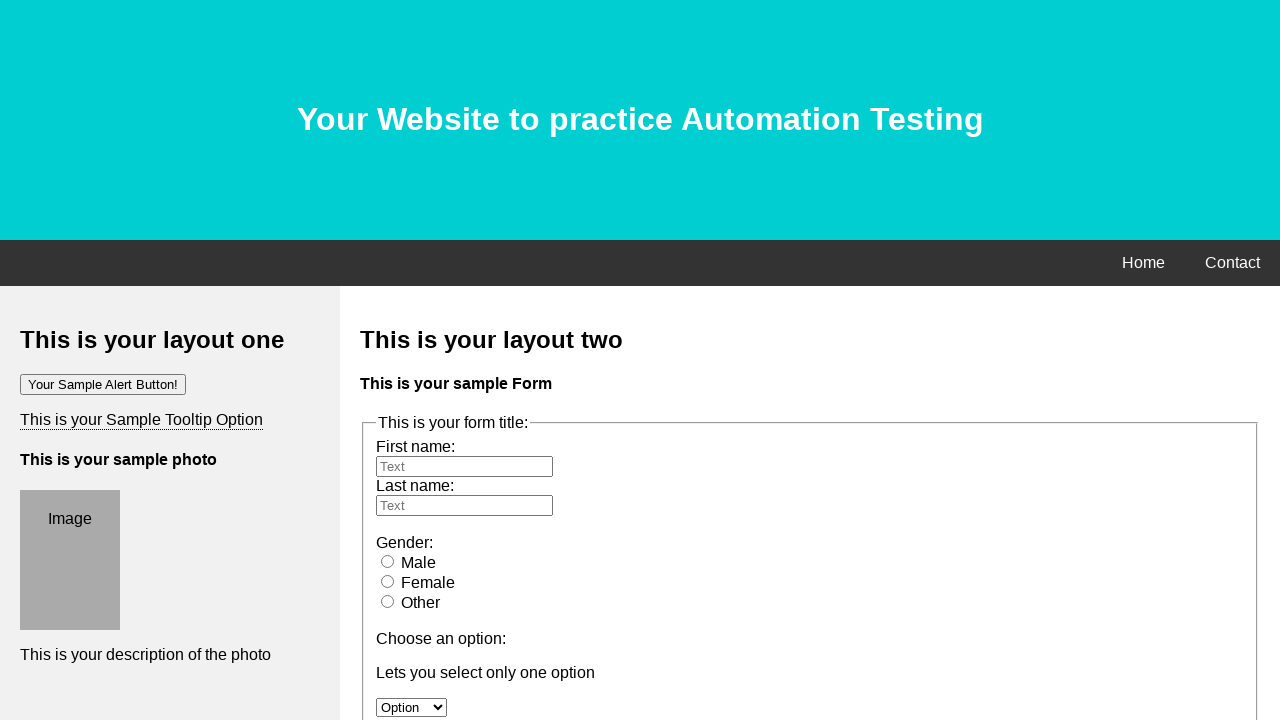

Navigated to Netlify test page
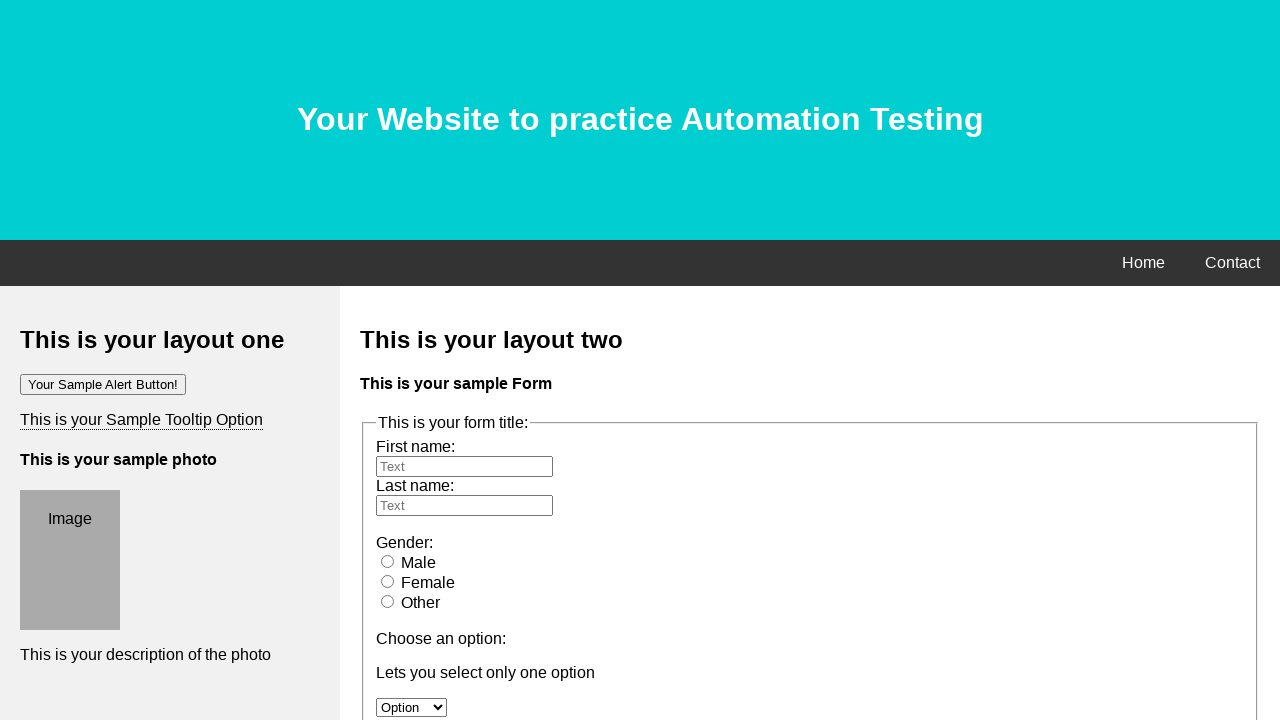

Located all checkbox/radio options on the page
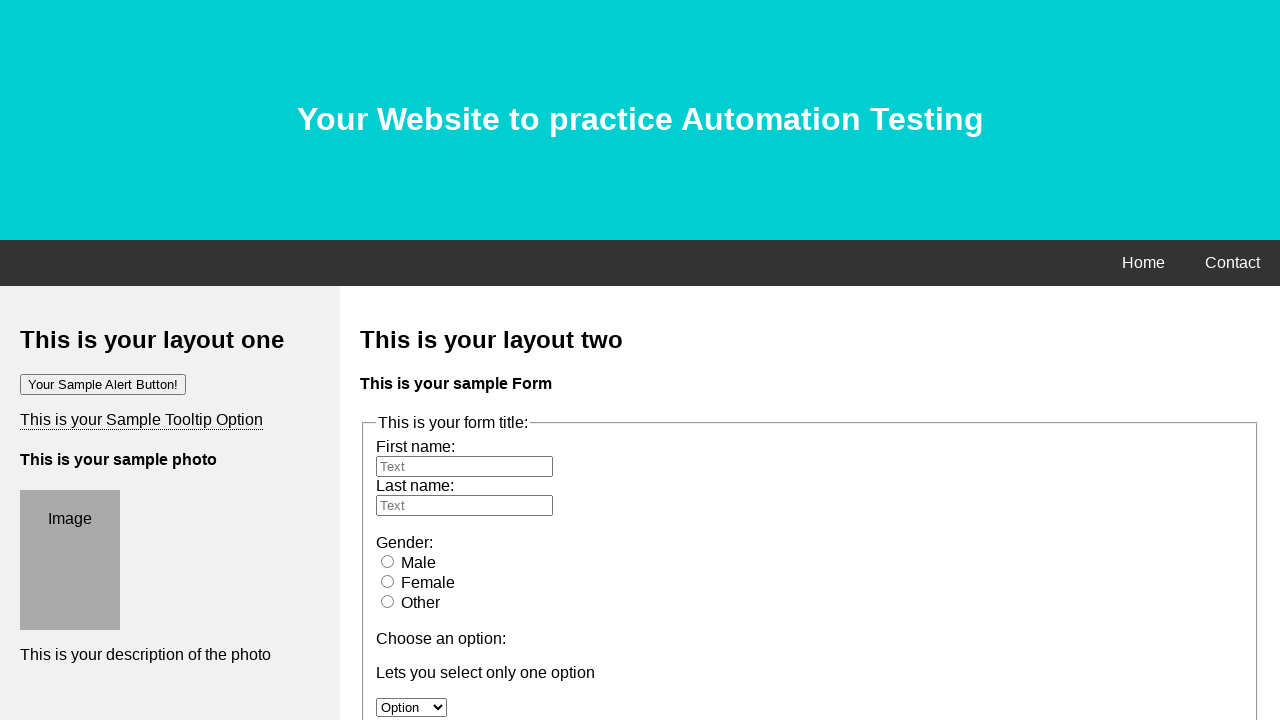

Clicked option at index 0 at (386, 360) on xpath=//input[@id='moption' and contains(@id, 'mopt')] >> nth=0
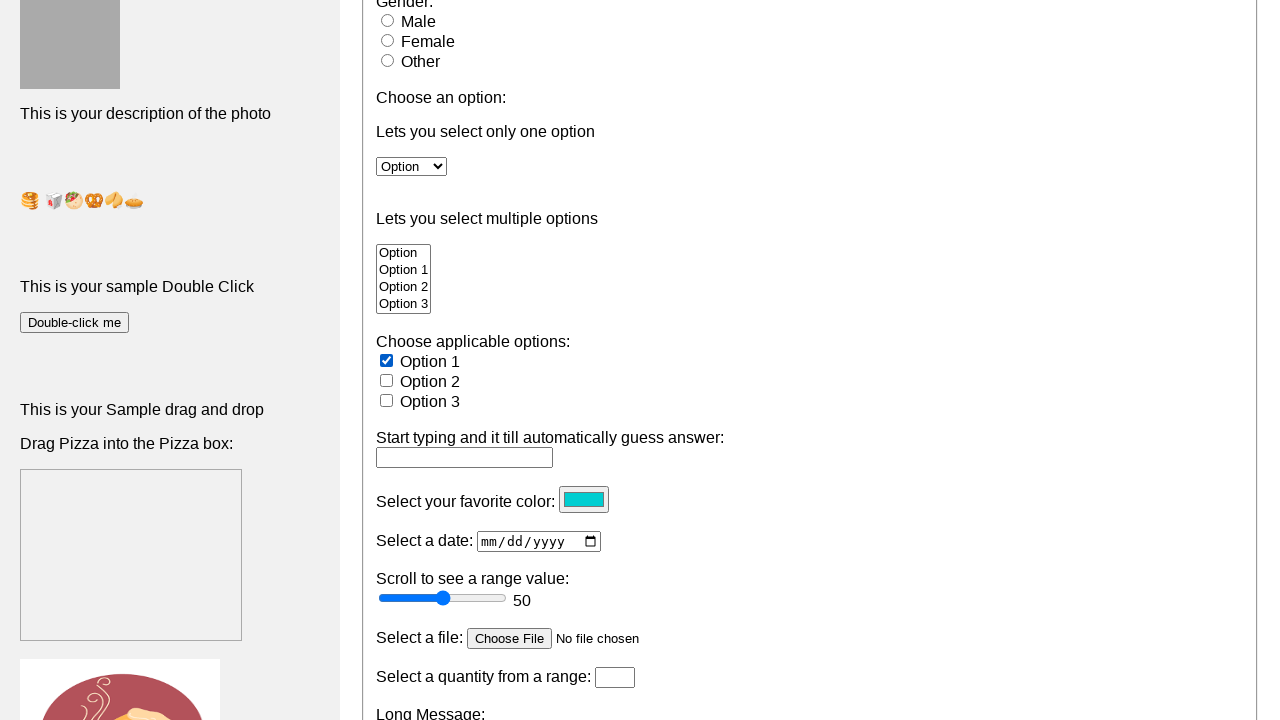

Clicked option at index 2 at (386, 400) on xpath=//input[@id='moption' and contains(@id, 'mopt')] >> nth=2
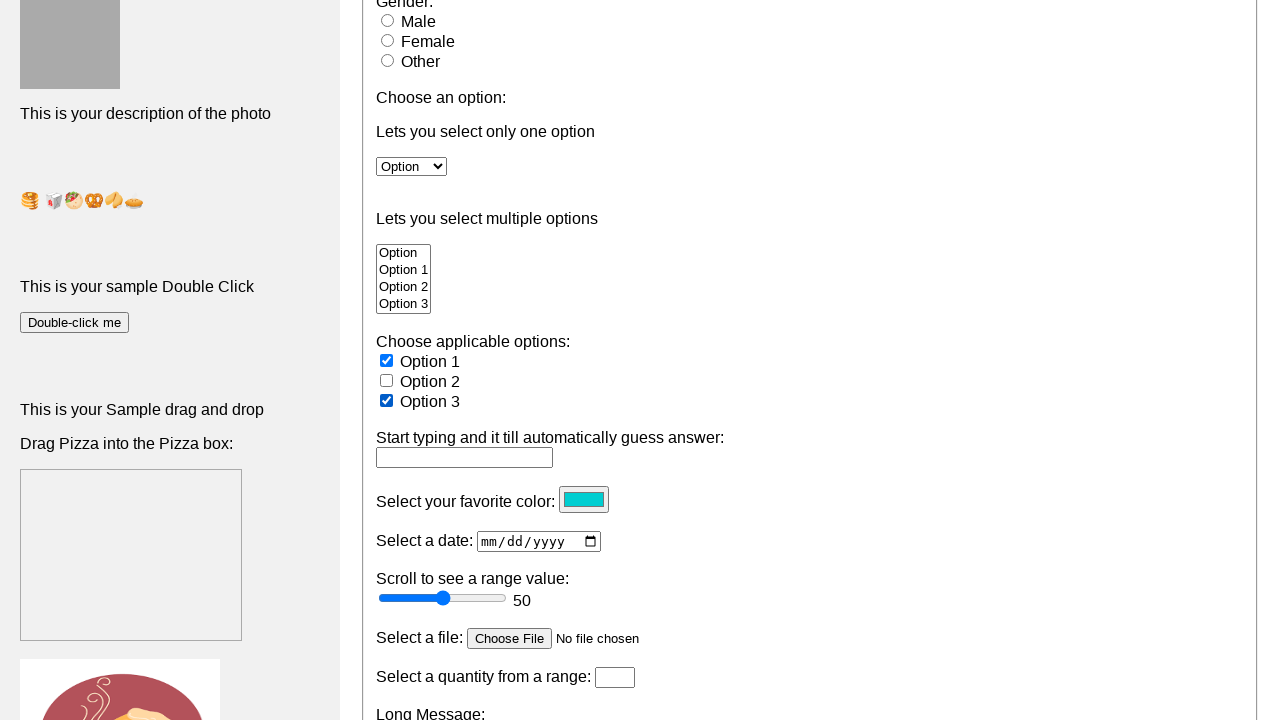

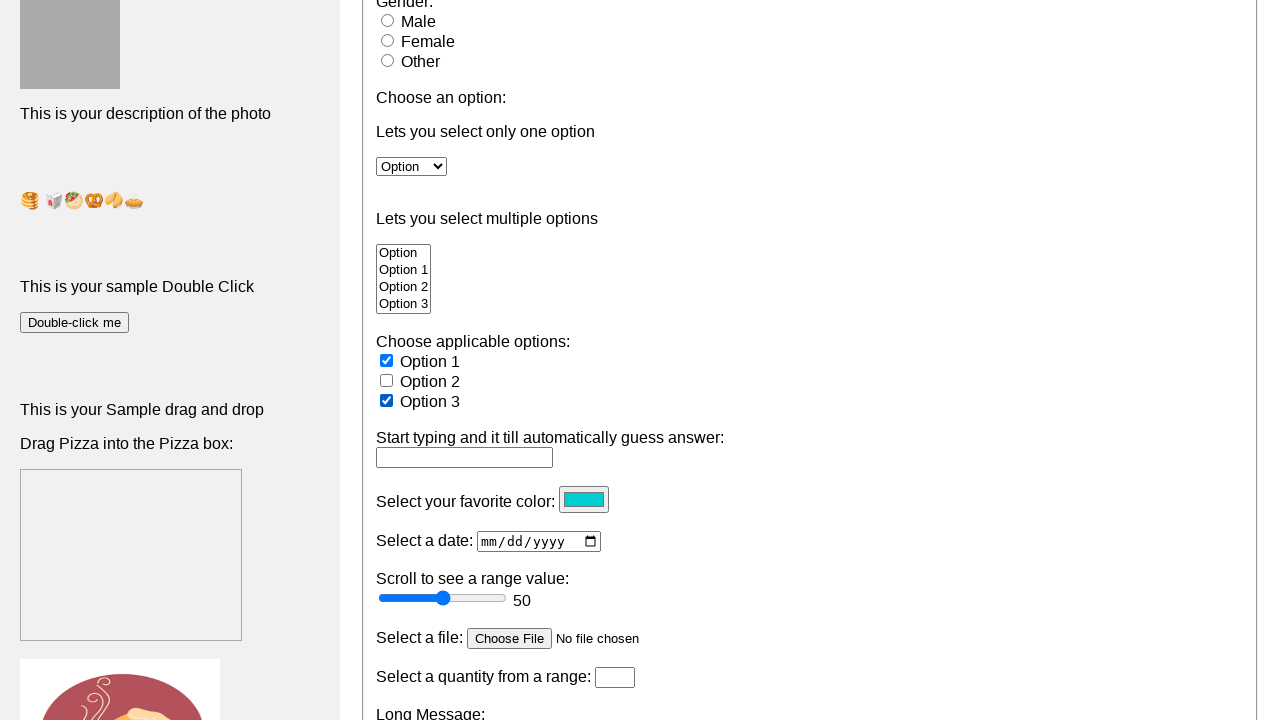